Tests filtering to display only active (non-completed) todo items

Starting URL: https://demo.playwright.dev/todomvc

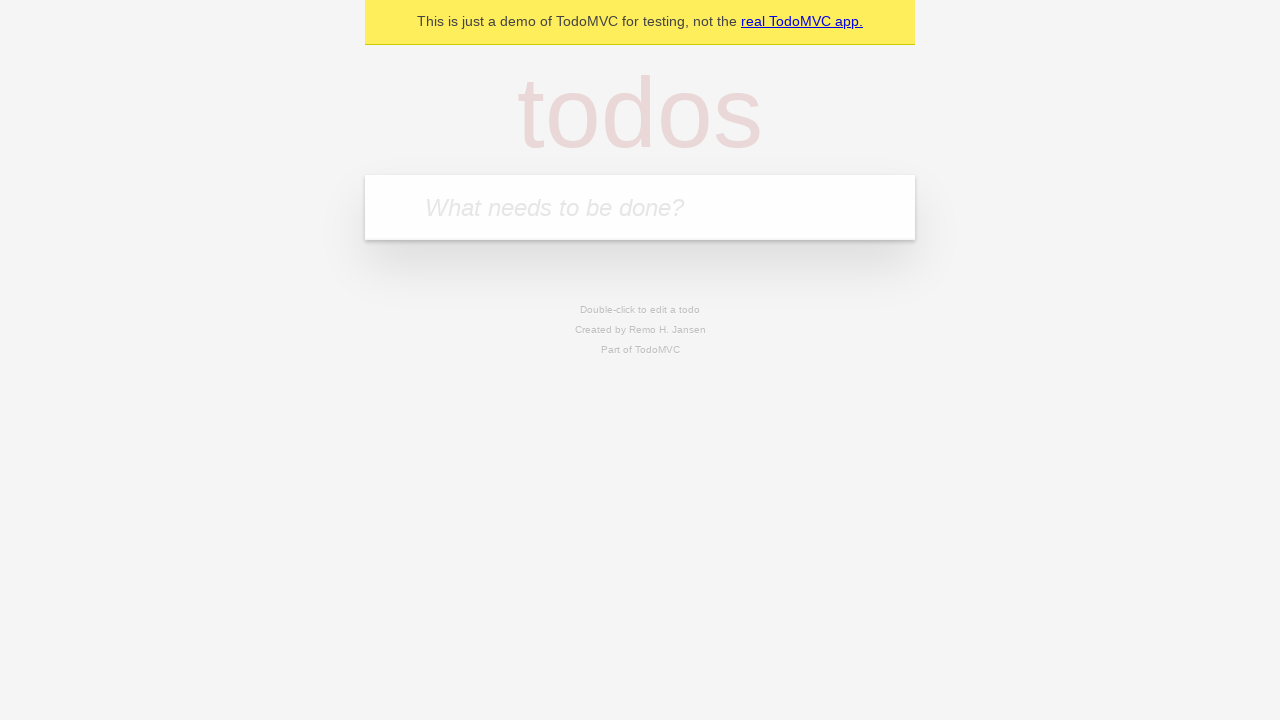

Filled todo input field with 'buy some cheese' on internal:attr=[placeholder="What needs to be done?"i]
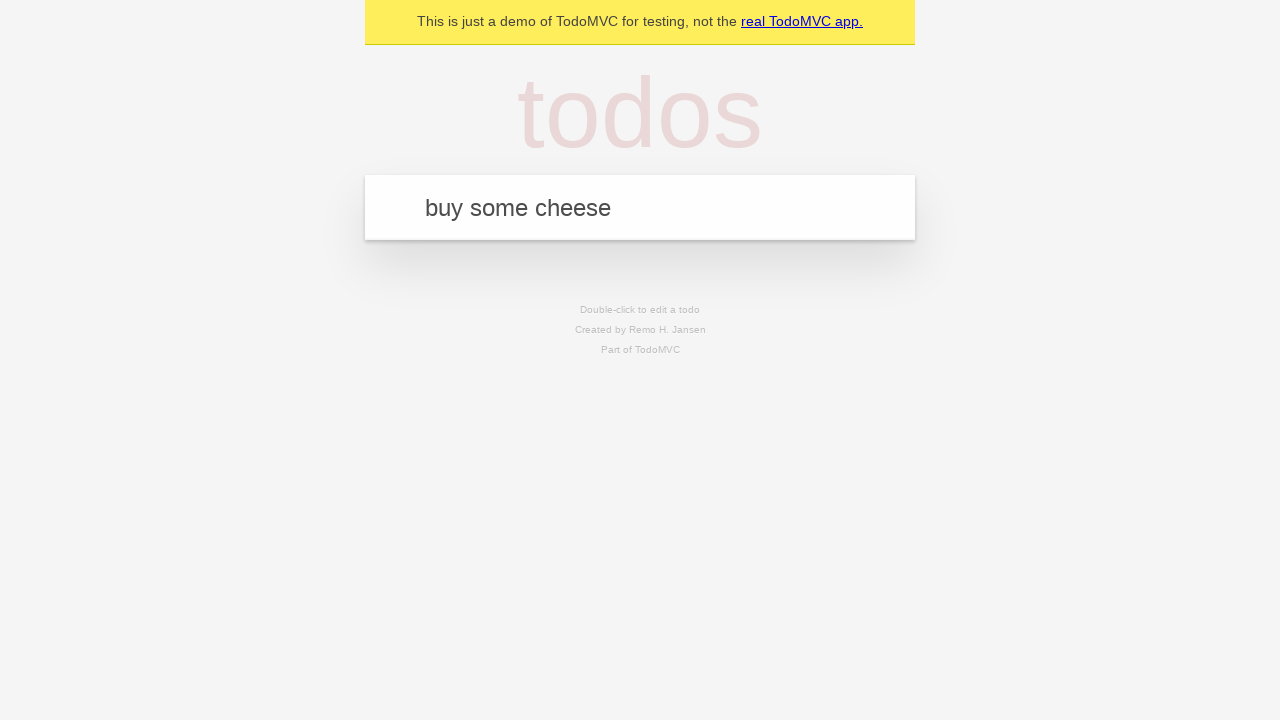

Pressed Enter to create todo 'buy some cheese' on internal:attr=[placeholder="What needs to be done?"i]
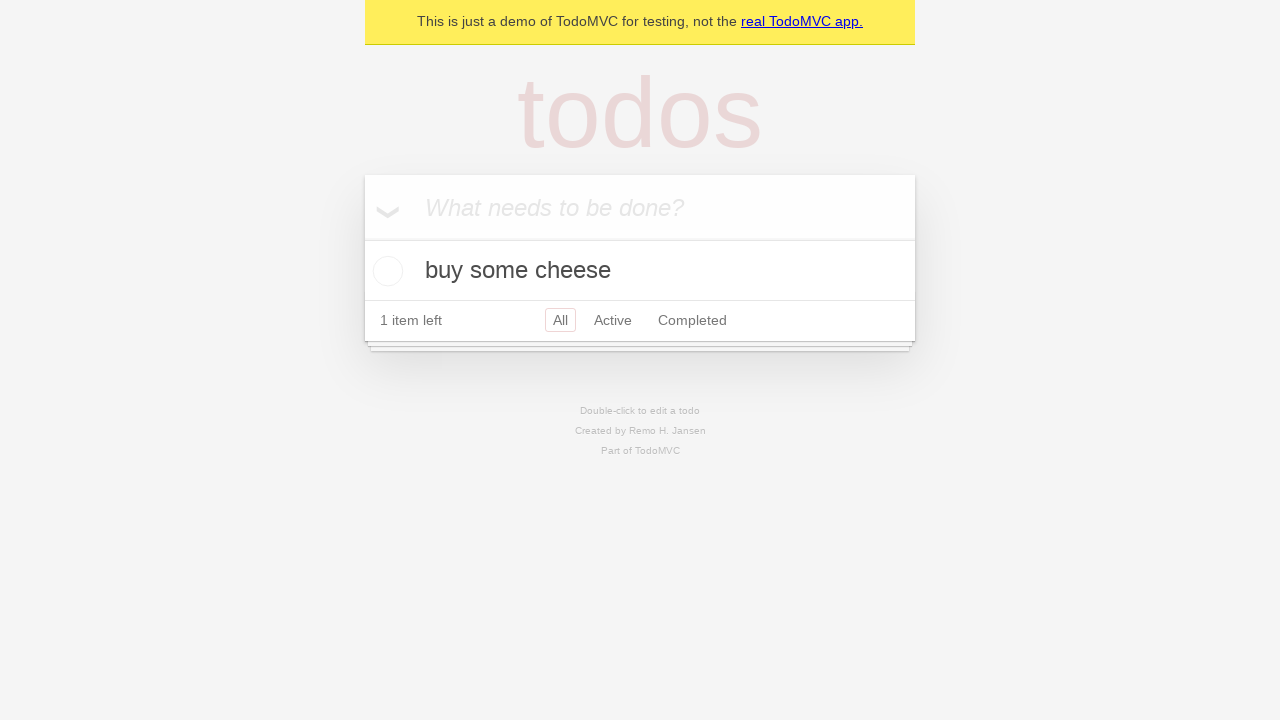

Filled todo input field with 'feed the cat' on internal:attr=[placeholder="What needs to be done?"i]
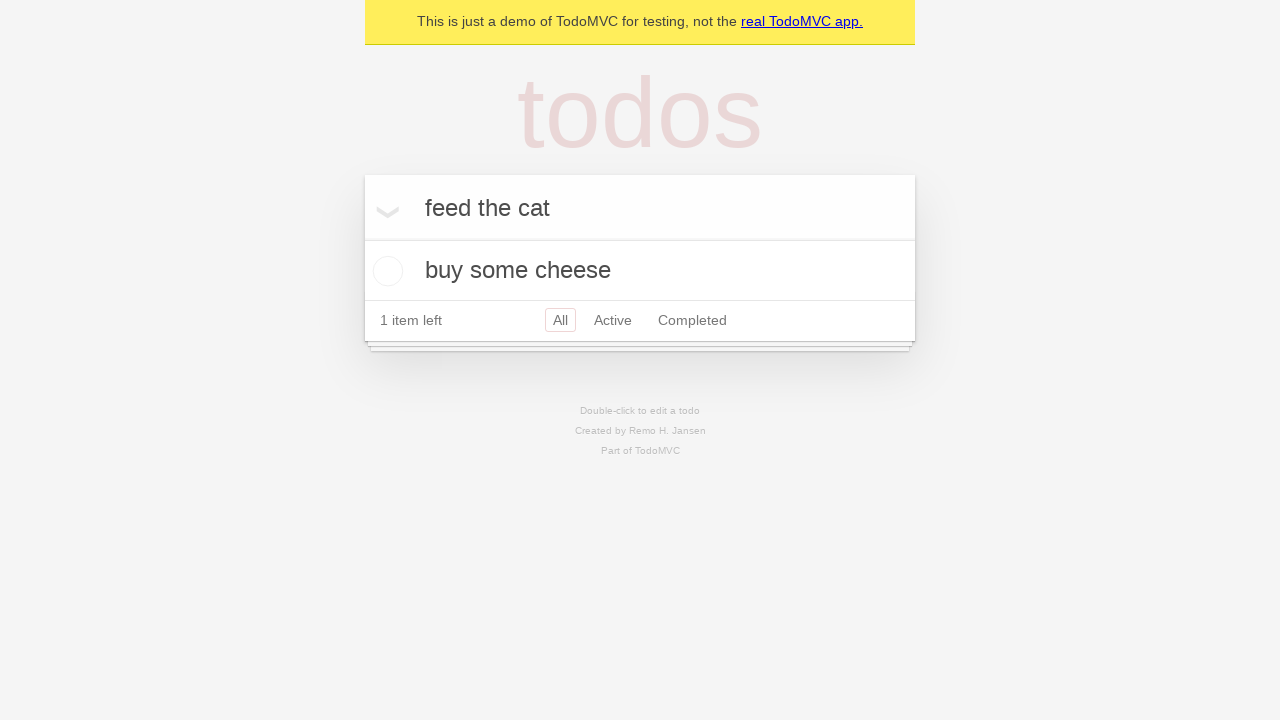

Pressed Enter to create todo 'feed the cat' on internal:attr=[placeholder="What needs to be done?"i]
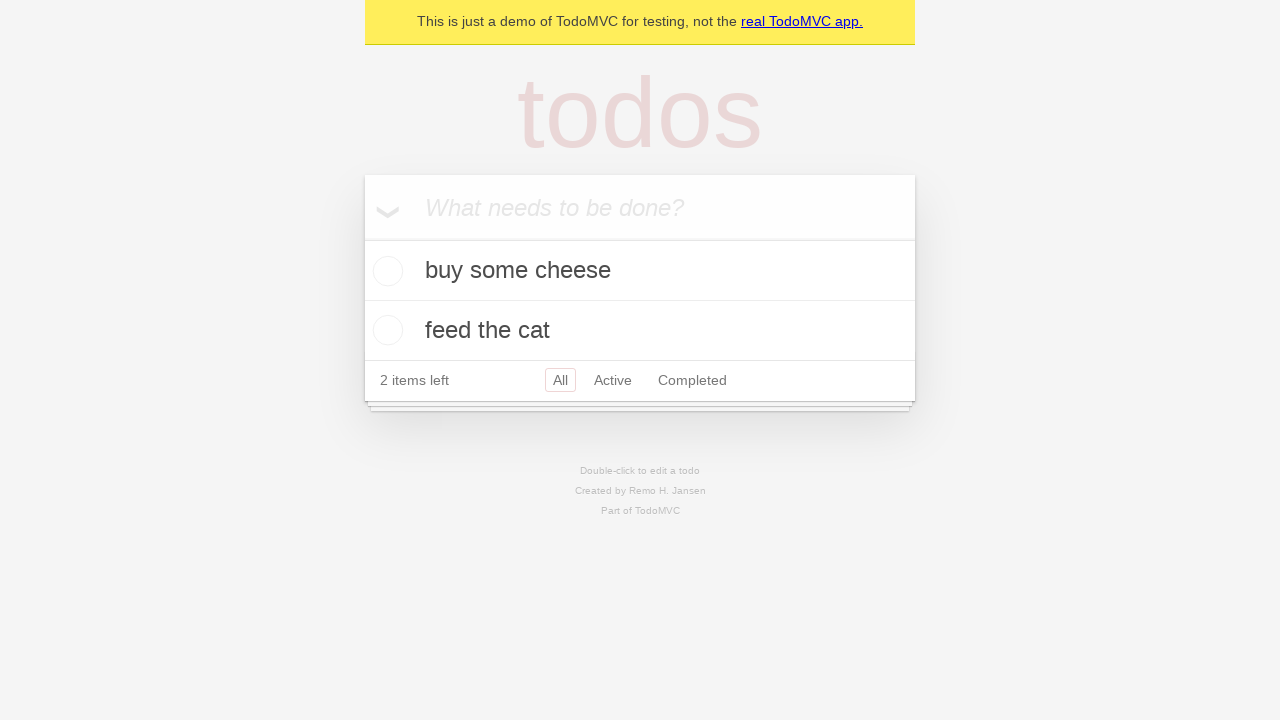

Filled todo input field with 'book a doctors appointment' on internal:attr=[placeholder="What needs to be done?"i]
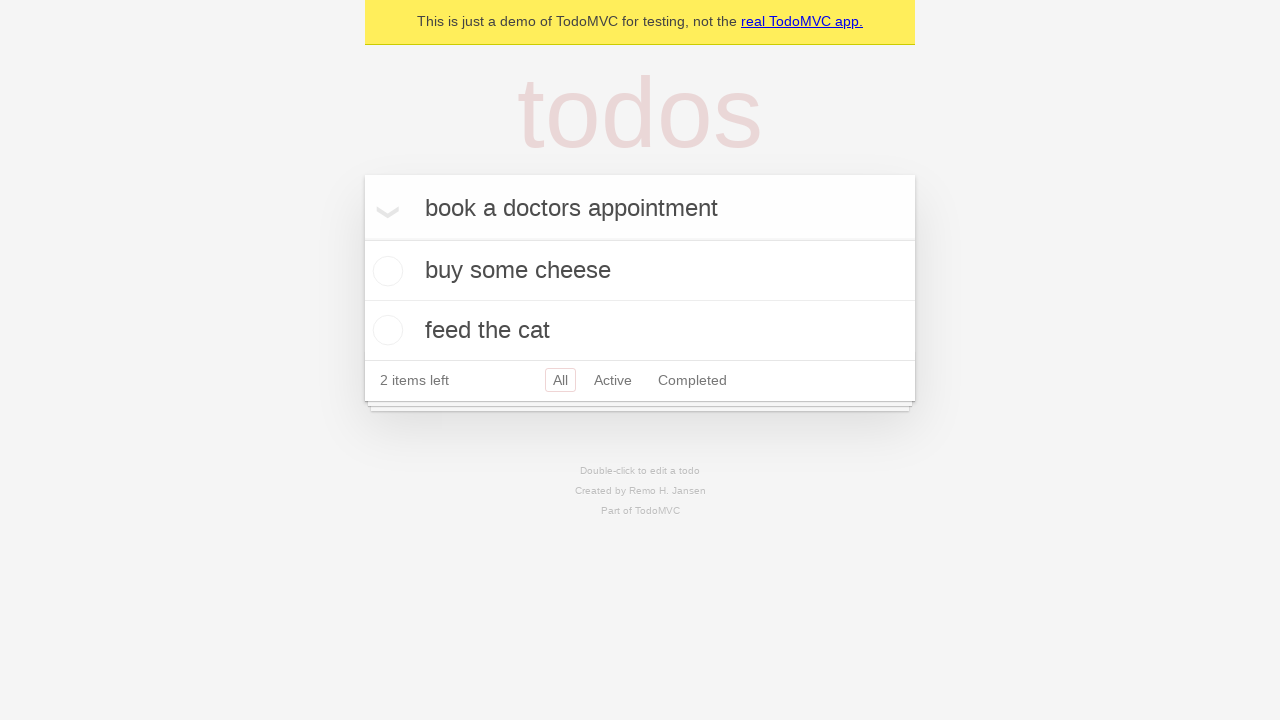

Pressed Enter to create todo 'book a doctors appointment' on internal:attr=[placeholder="What needs to be done?"i]
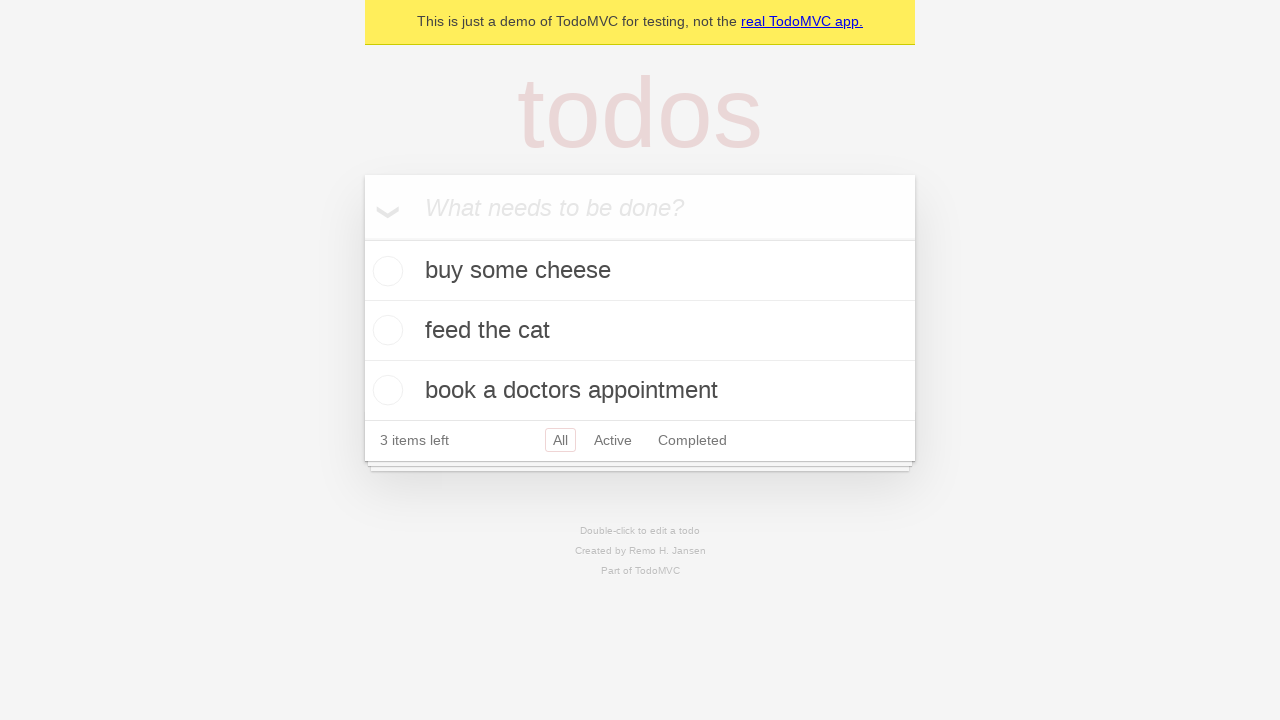

Retrieved todo item elements
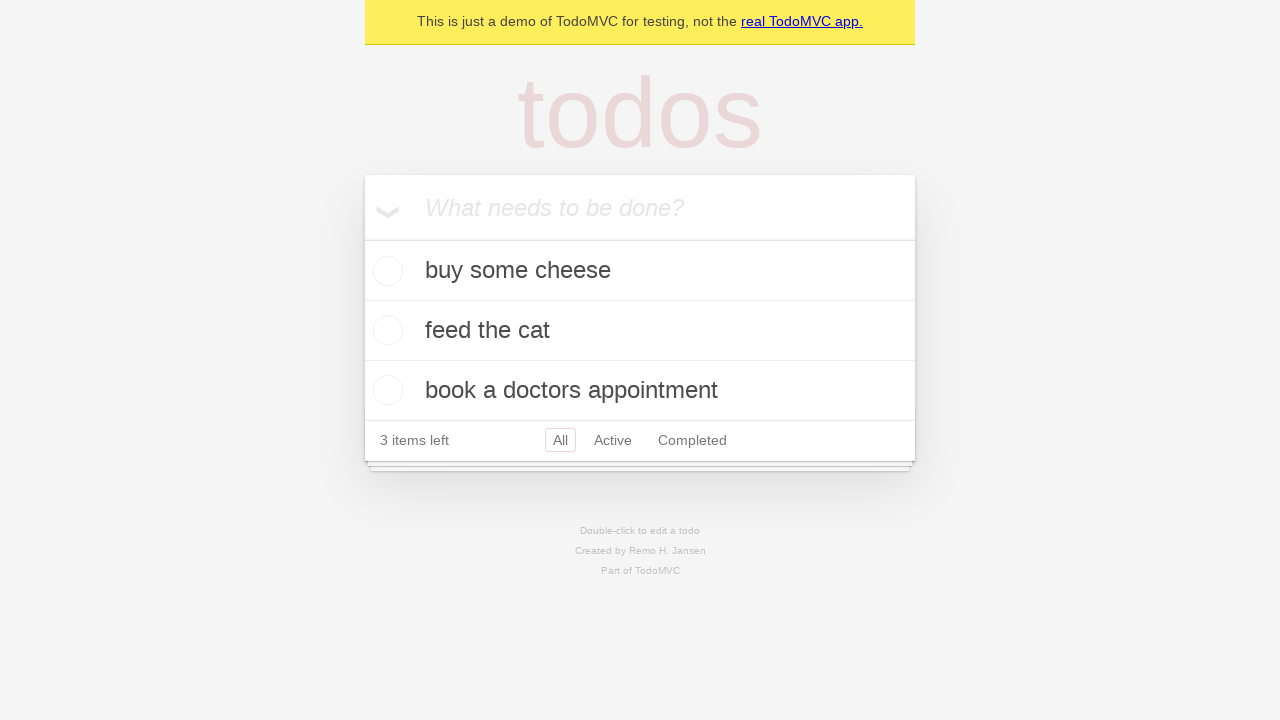

Checked the second todo item (feed the cat) at (385, 330) on internal:testid=[data-testid="todo-item"s] >> nth=1 >> internal:role=checkbox
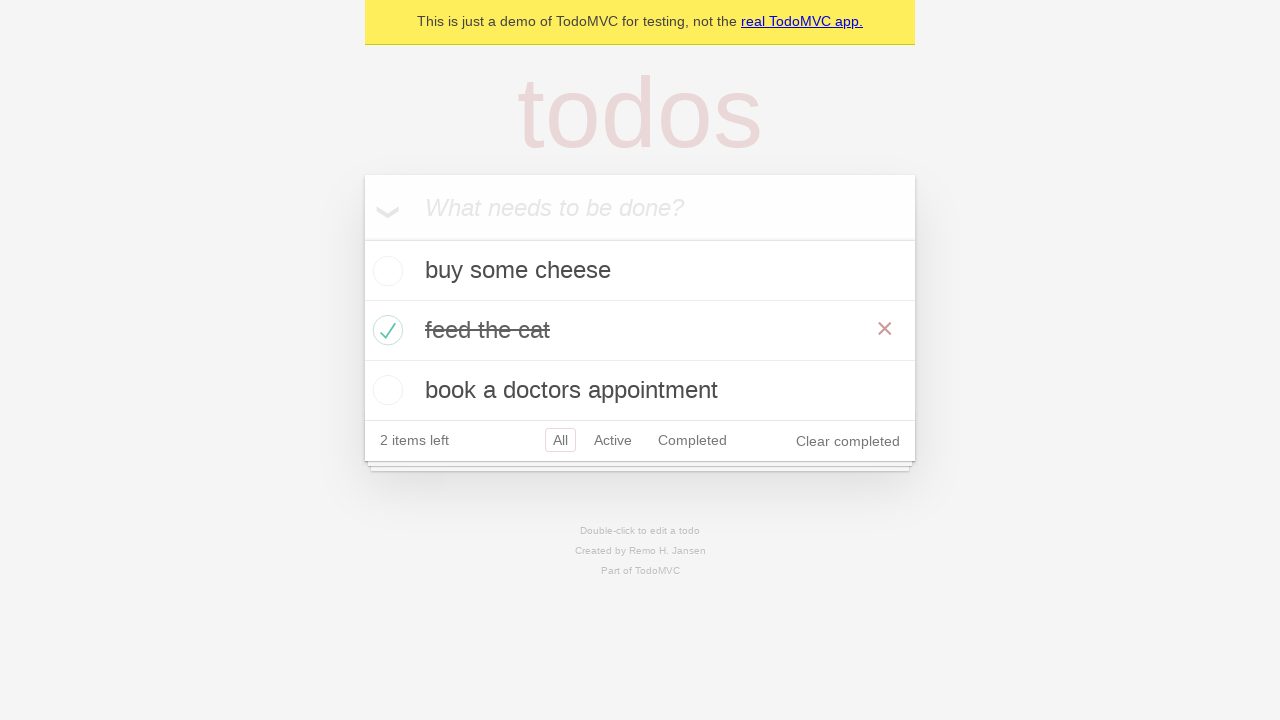

Clicked Active filter to display only active items at (613, 440) on internal:role=link[name="Active"i]
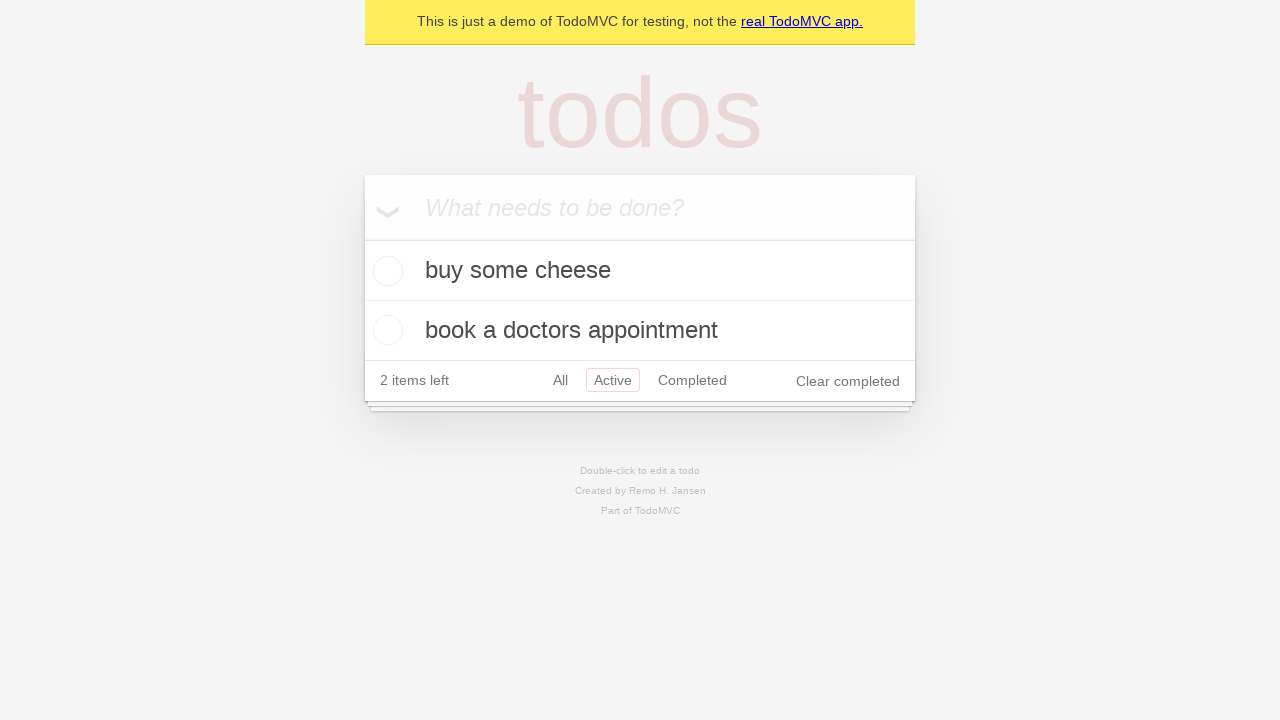

Verified that exactly 2 active todo items are displayed
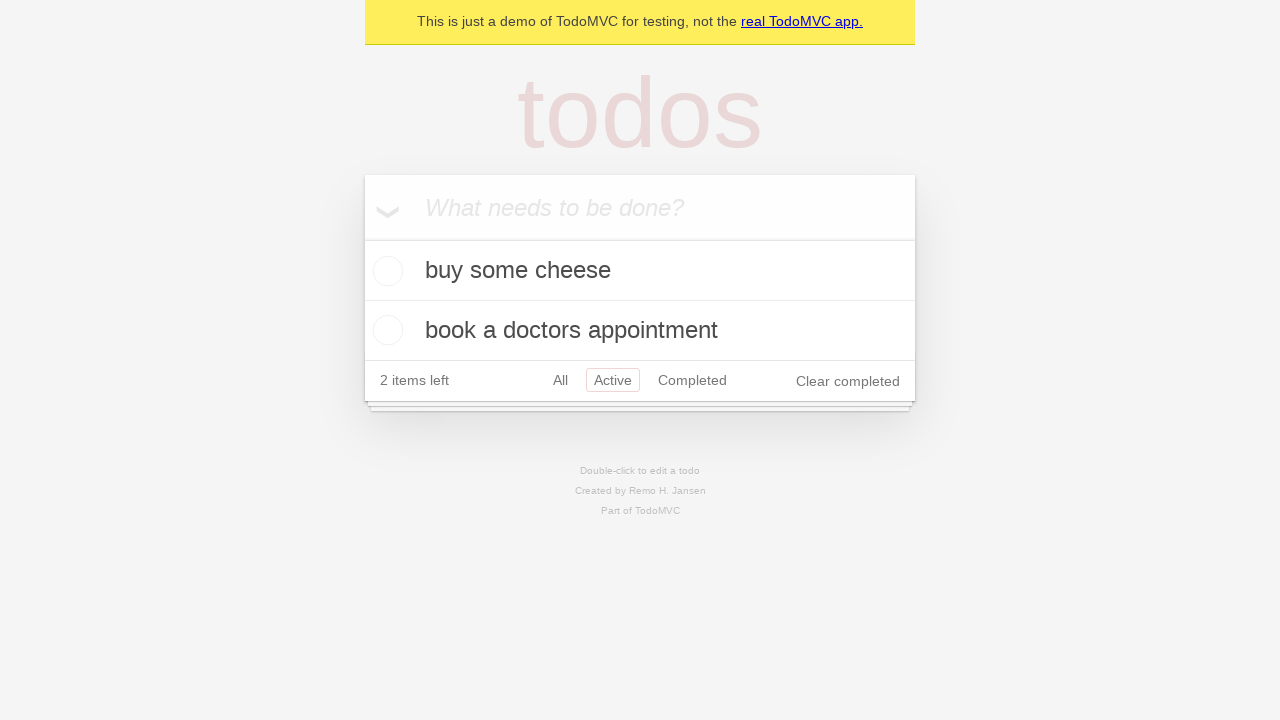

Verified active items display correct text: 'buy some cheese' and 'book a doctors appointment'
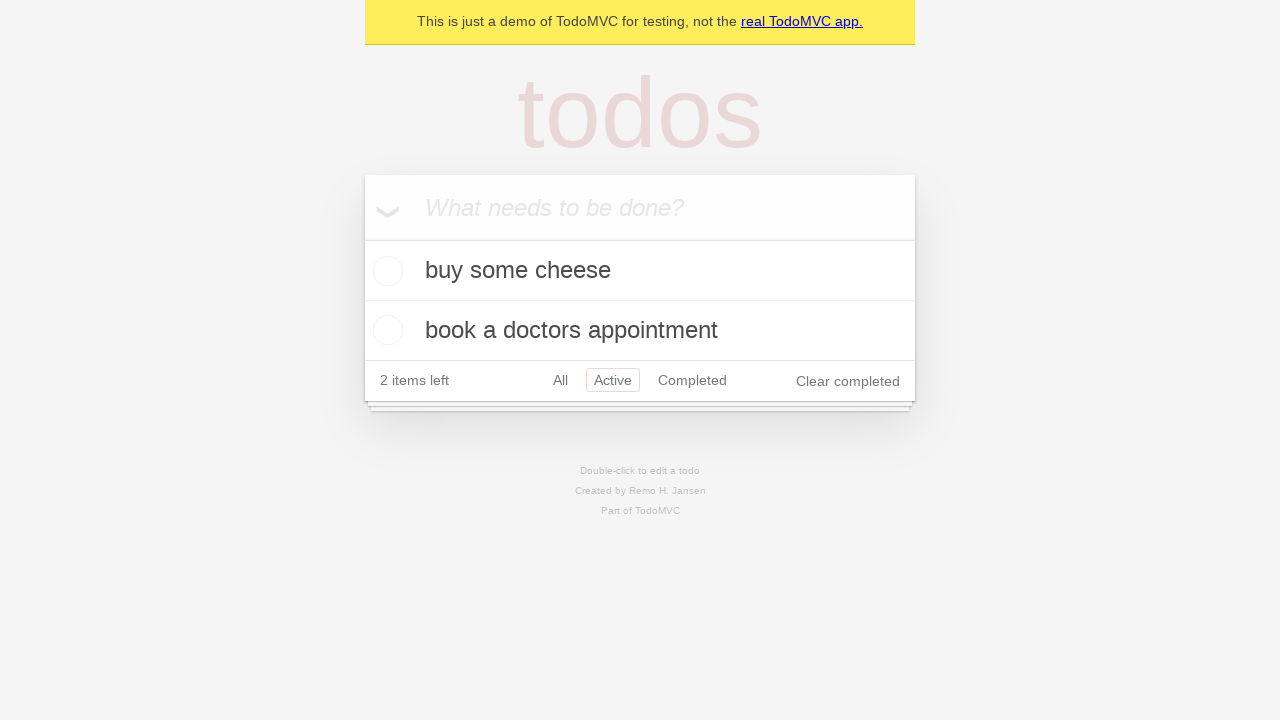

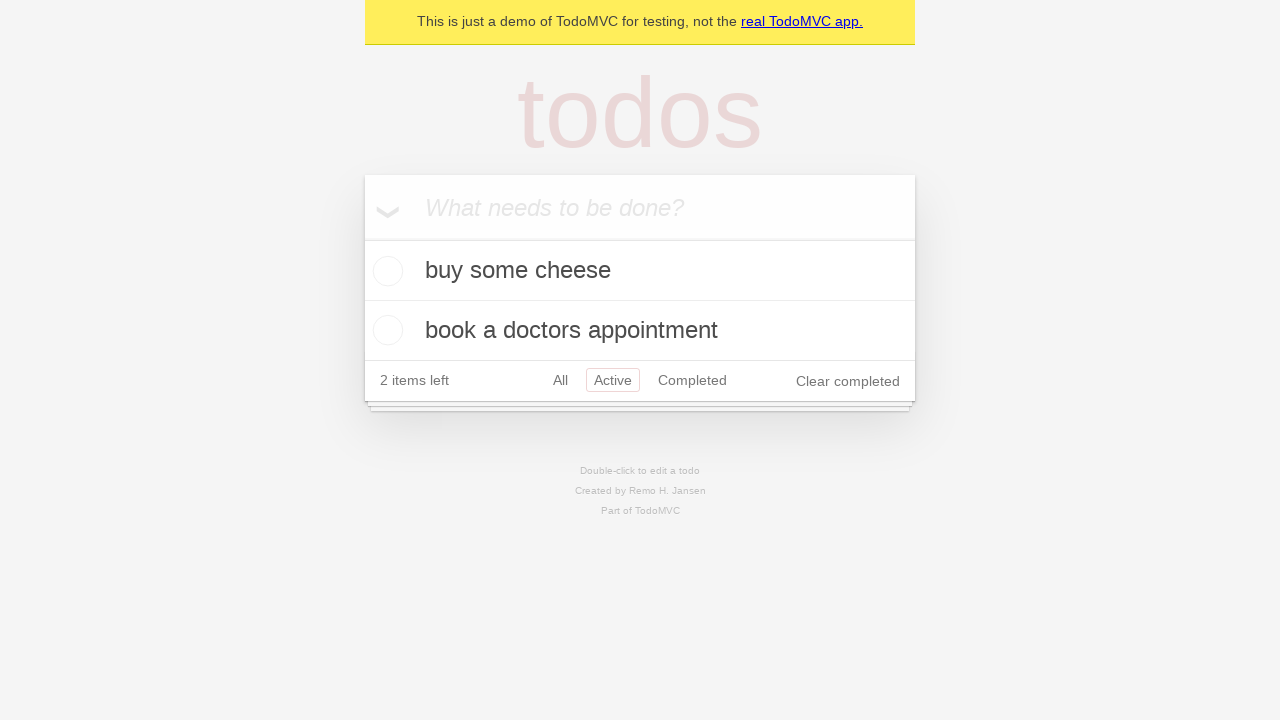